Tests a slow calculator application by setting a delay value, performing a calculation (7 + 8), and verifying the result equals 15

Starting URL: https://bonigarcia.dev/selenium-webdriver-java/slow-calculator.html

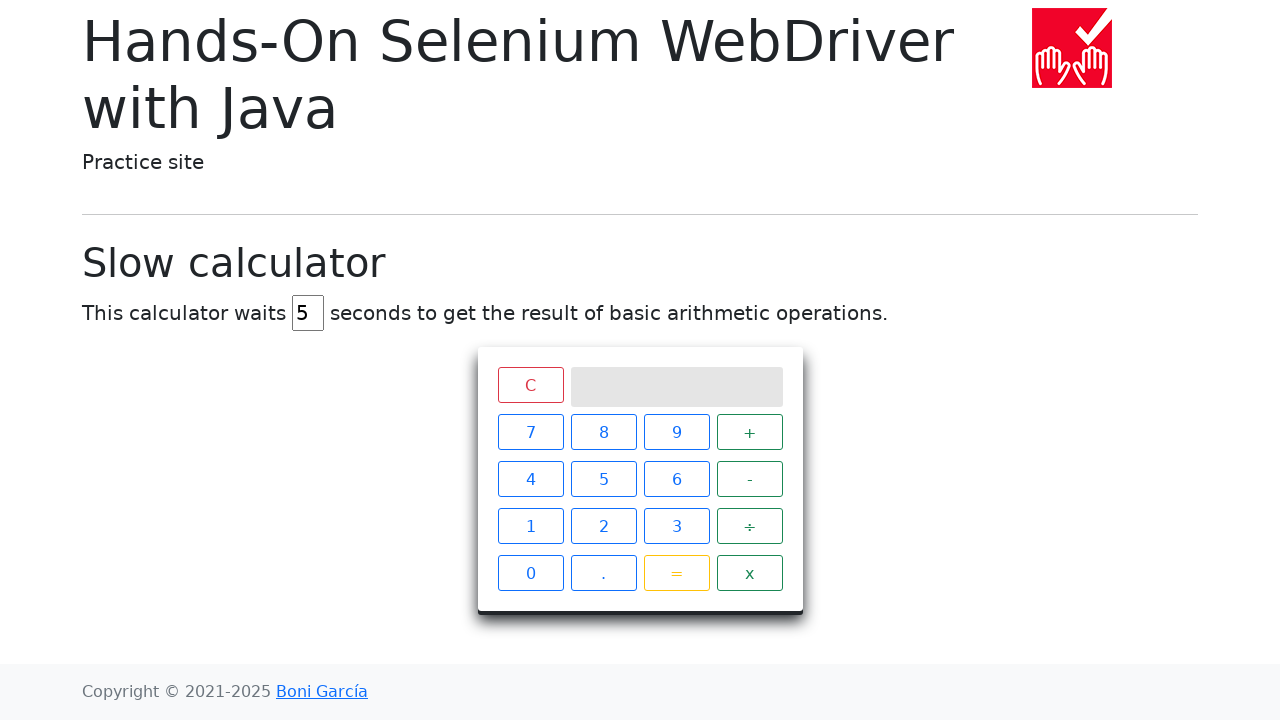

Navigated to slow calculator application
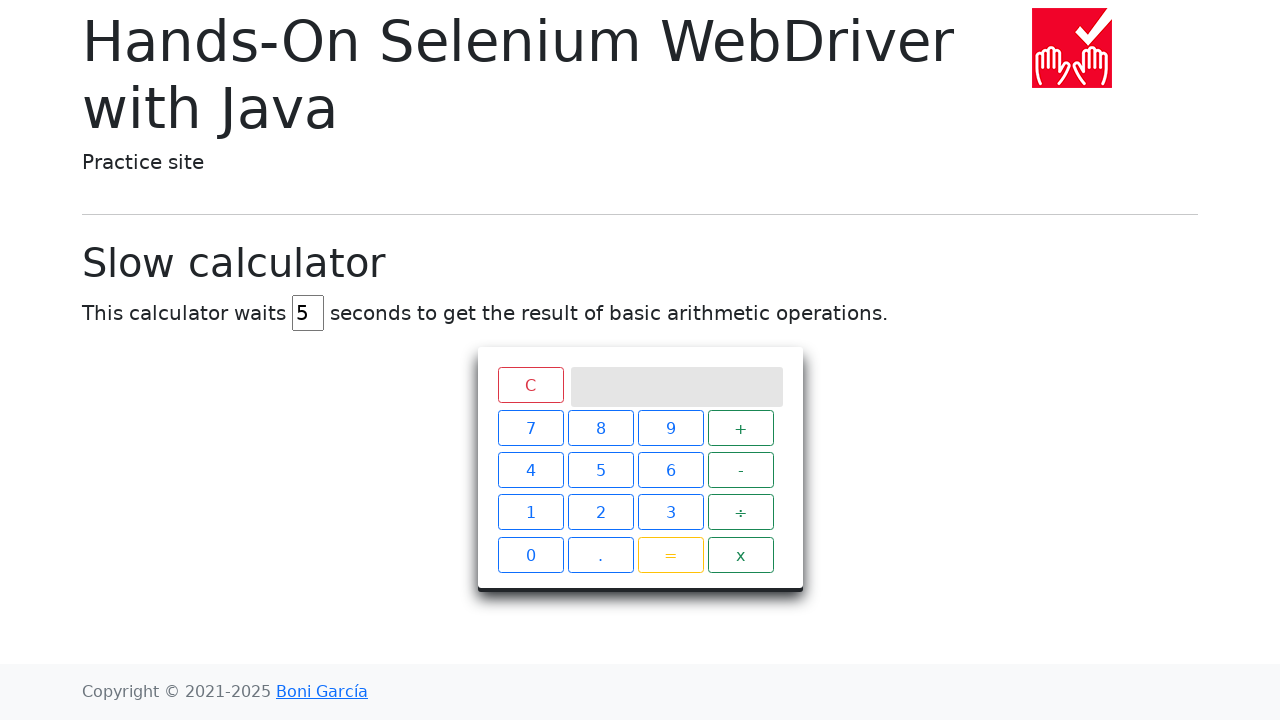

Set delay value to 45 milliseconds on #delay
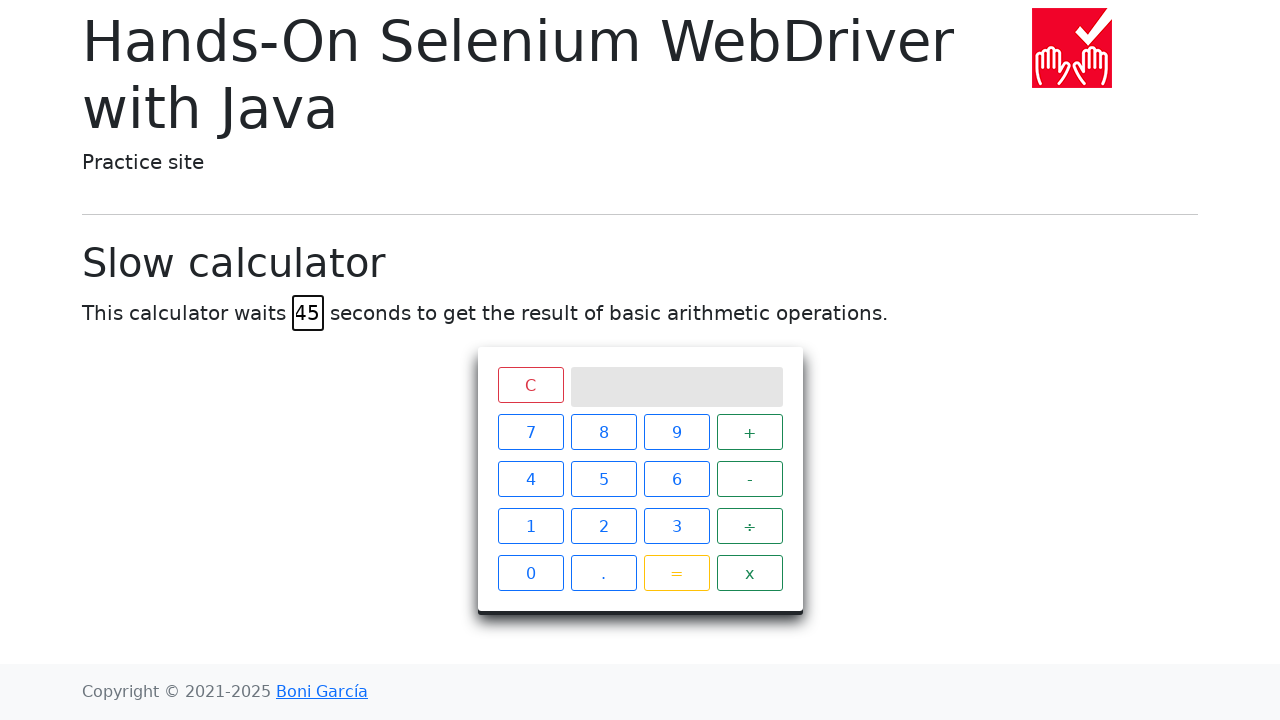

Clicked calculator button '7' at (530, 432) on xpath=//span[text()='7']
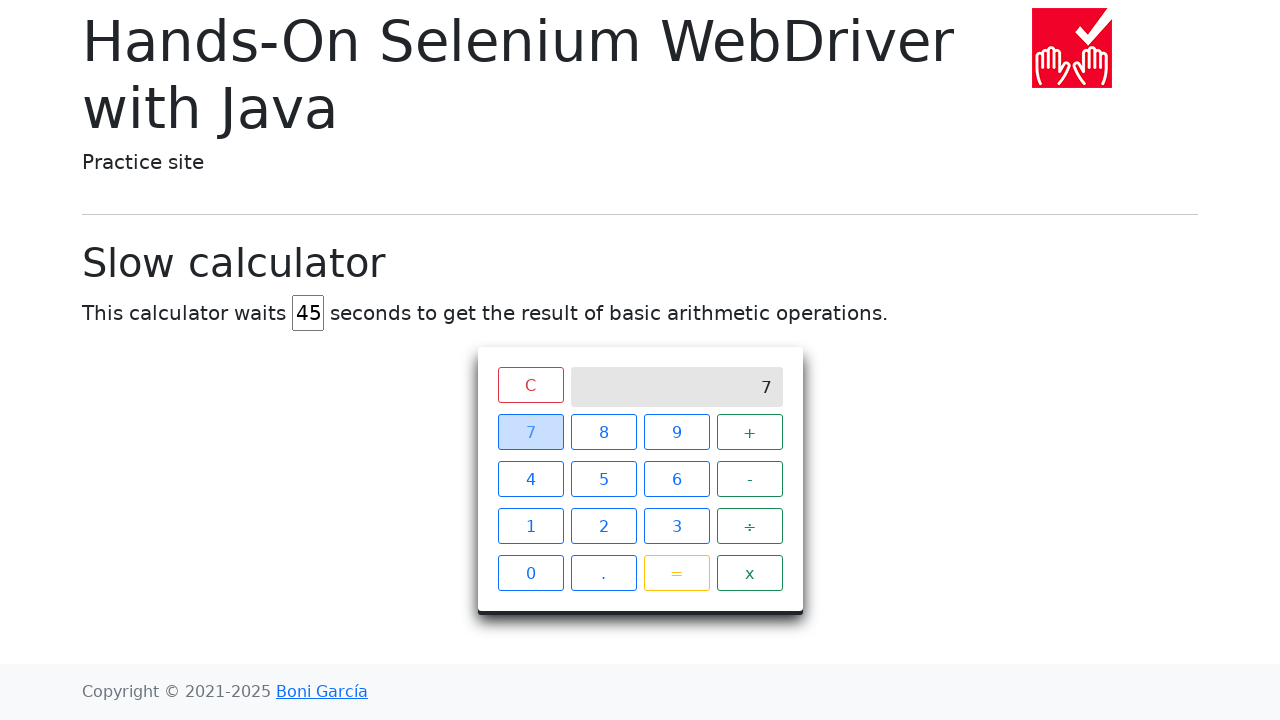

Clicked calculator button '+' at (750, 432) on xpath=//span[text()='+']
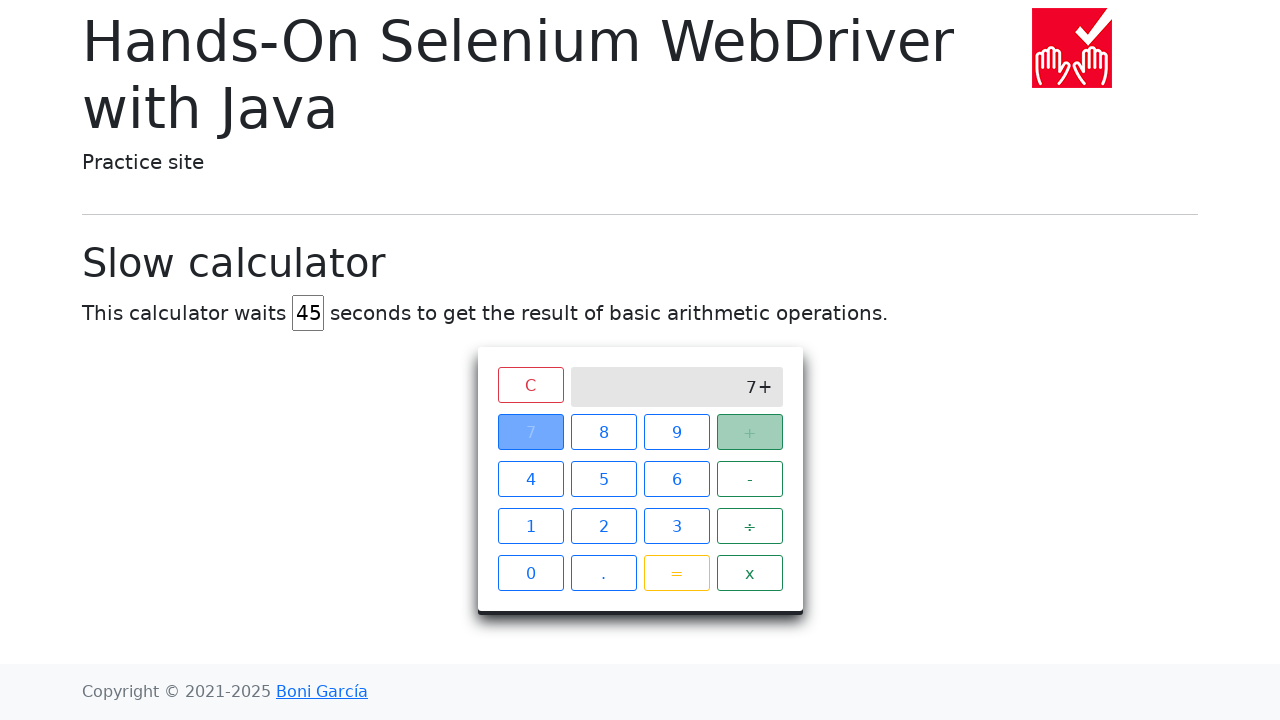

Clicked calculator button '8' at (604, 432) on xpath=//span[text()='8']
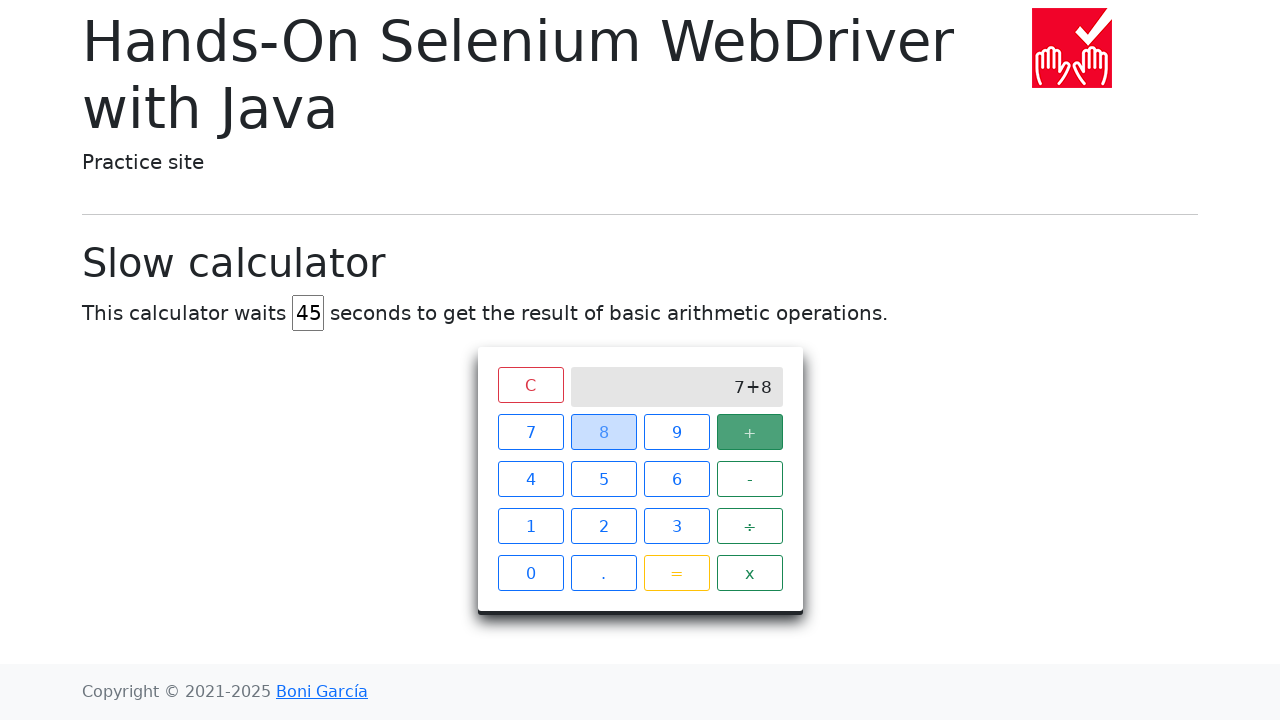

Clicked calculator button '=' to perform calculation at (676, 573) on xpath=//span[text()='=']
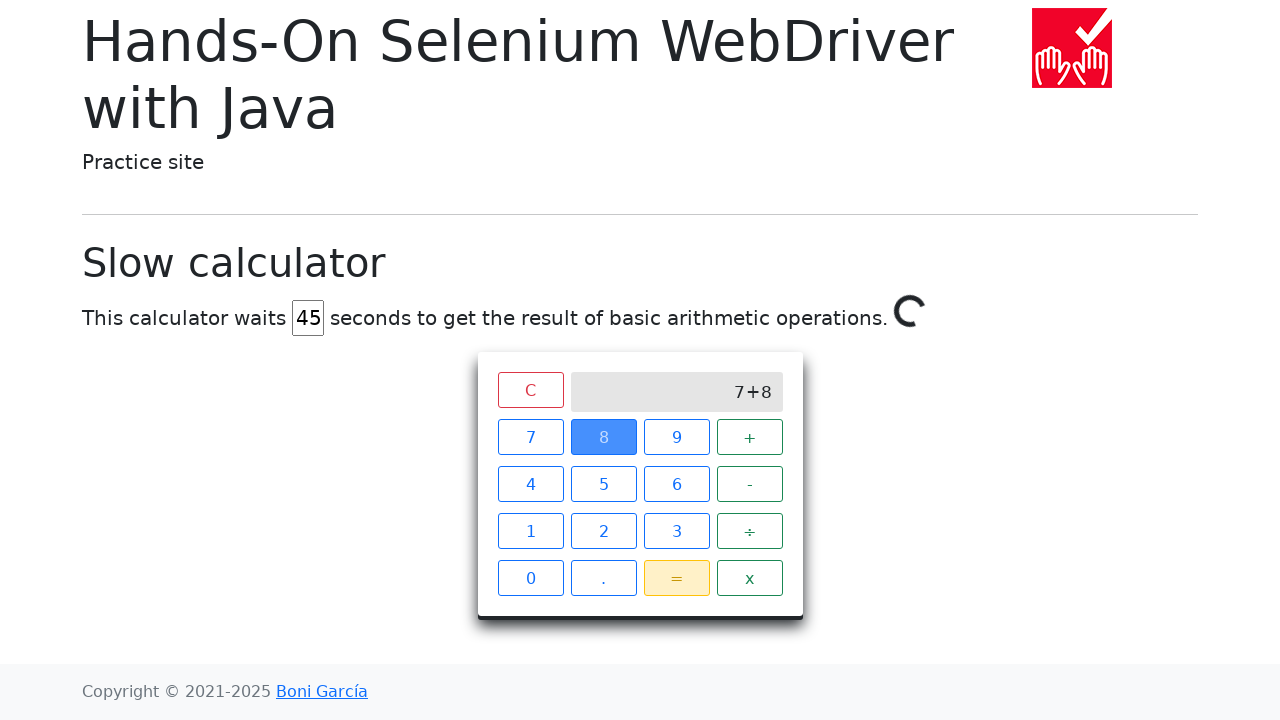

Verified calculator result equals 15
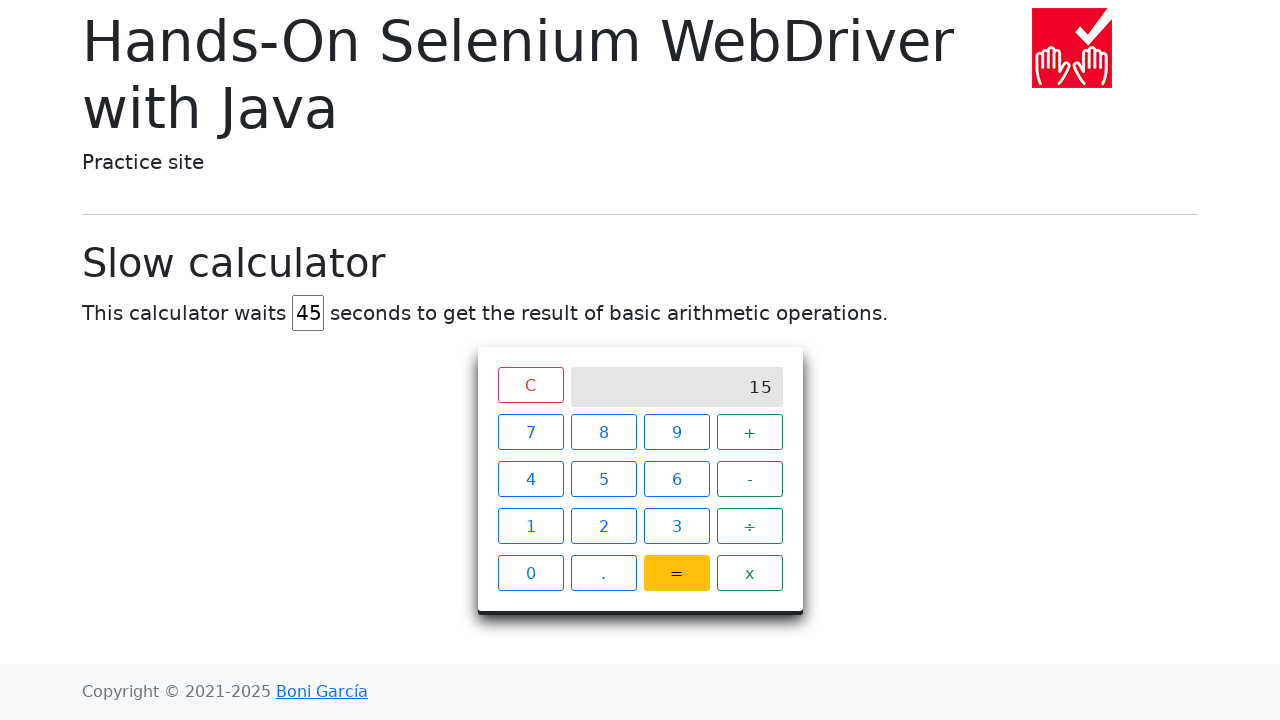

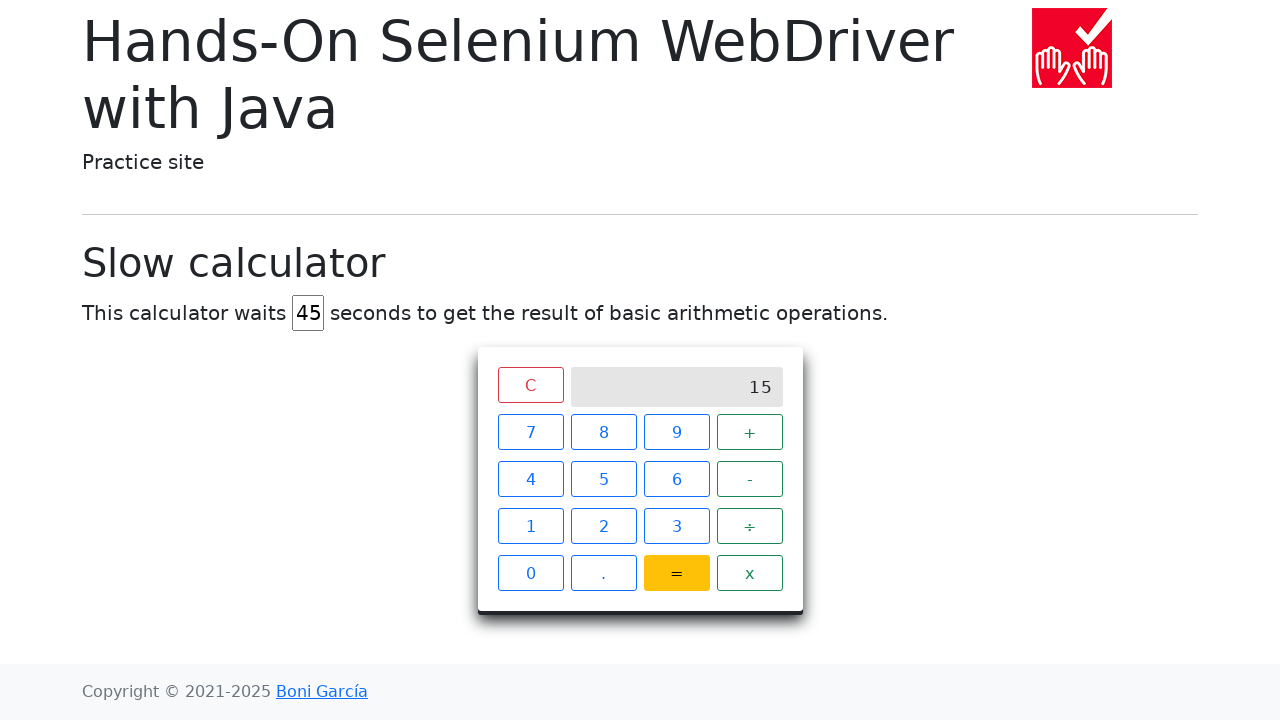